Tests drag functionality by clicking and holding a source element and moving it by a specific pixel offset within an iframe

Starting URL: https://jqueryui.com/droppable/

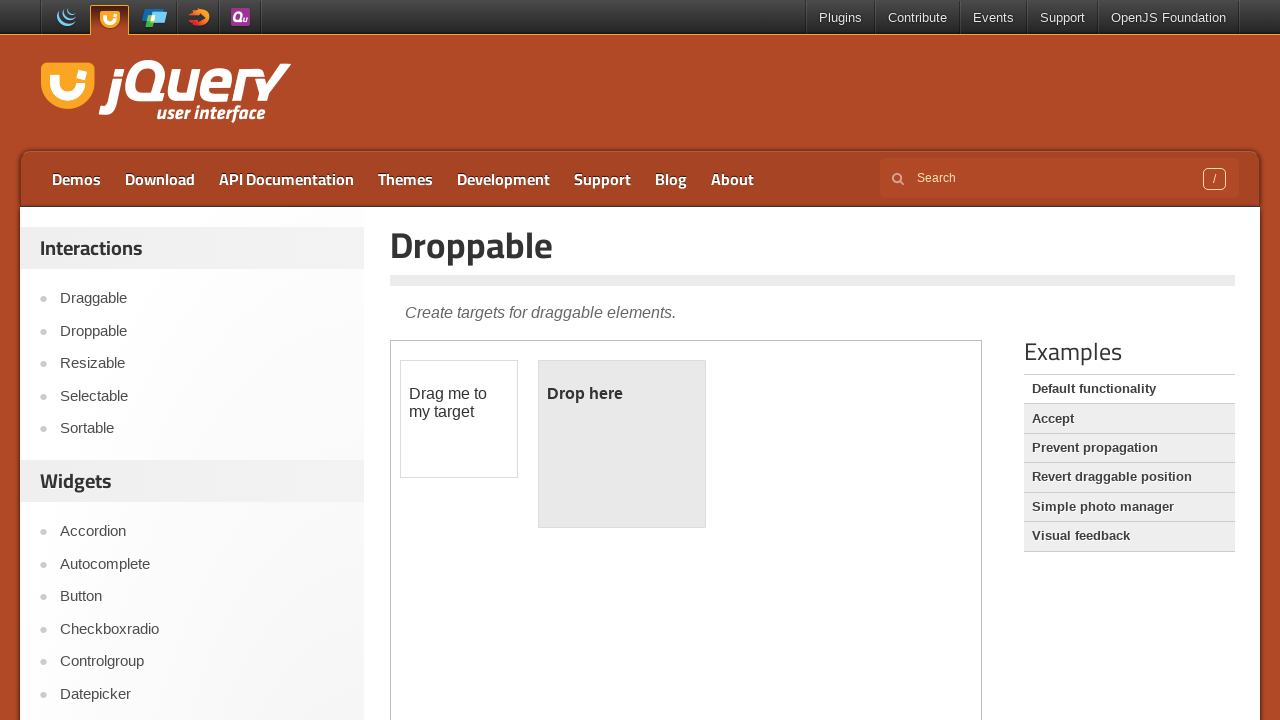

Located iframe containing draggable elements
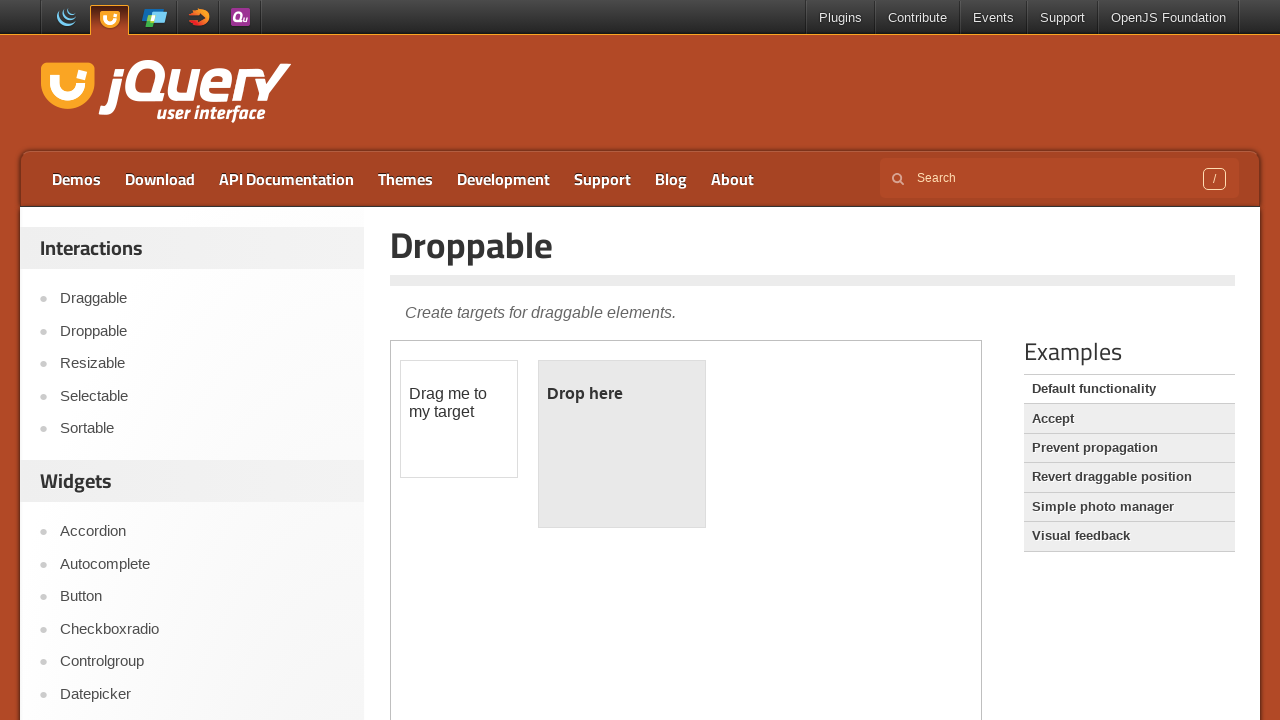

Located draggable source element with id 'draggable'
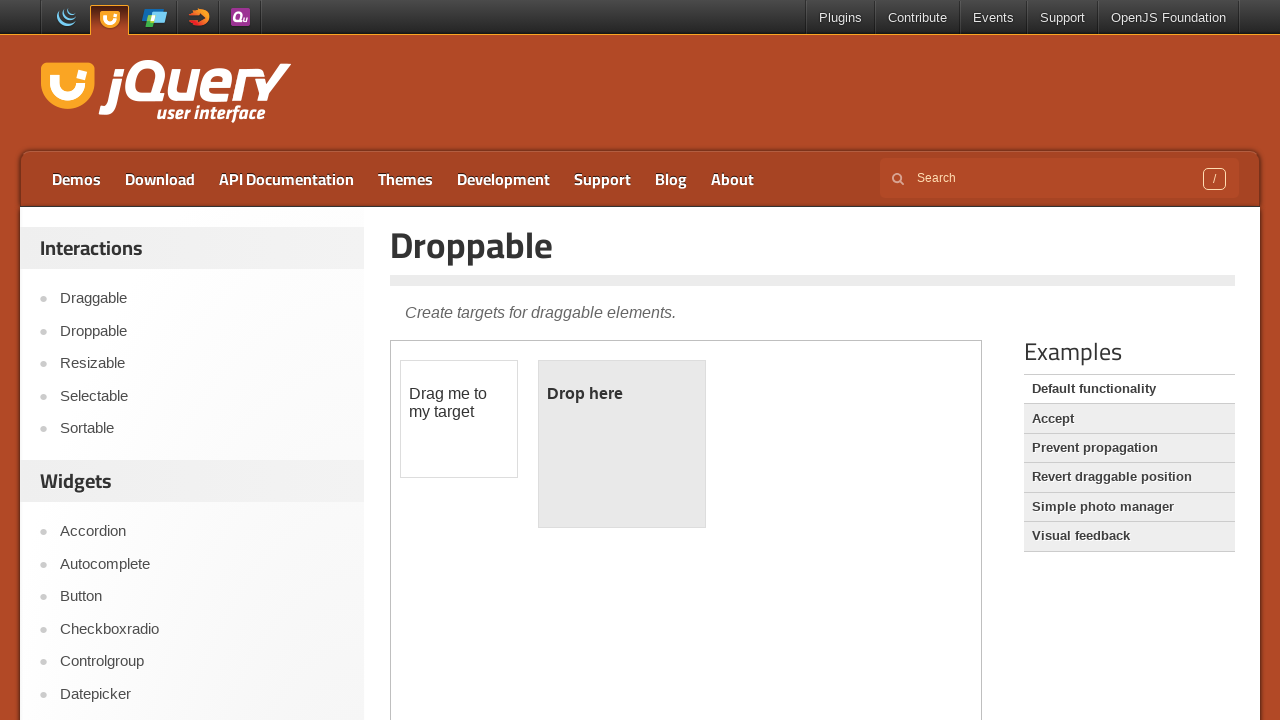

Retrieved bounding box of source element
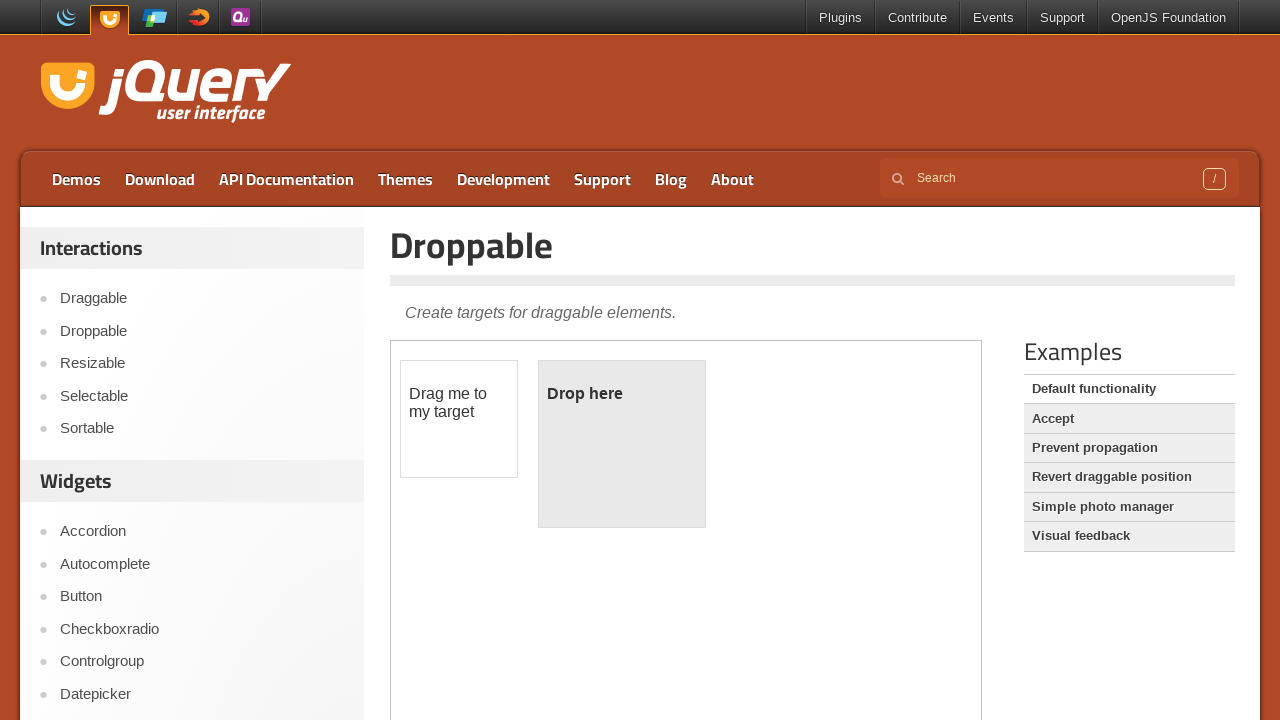

Moved mouse to center of draggable element at (459, 419)
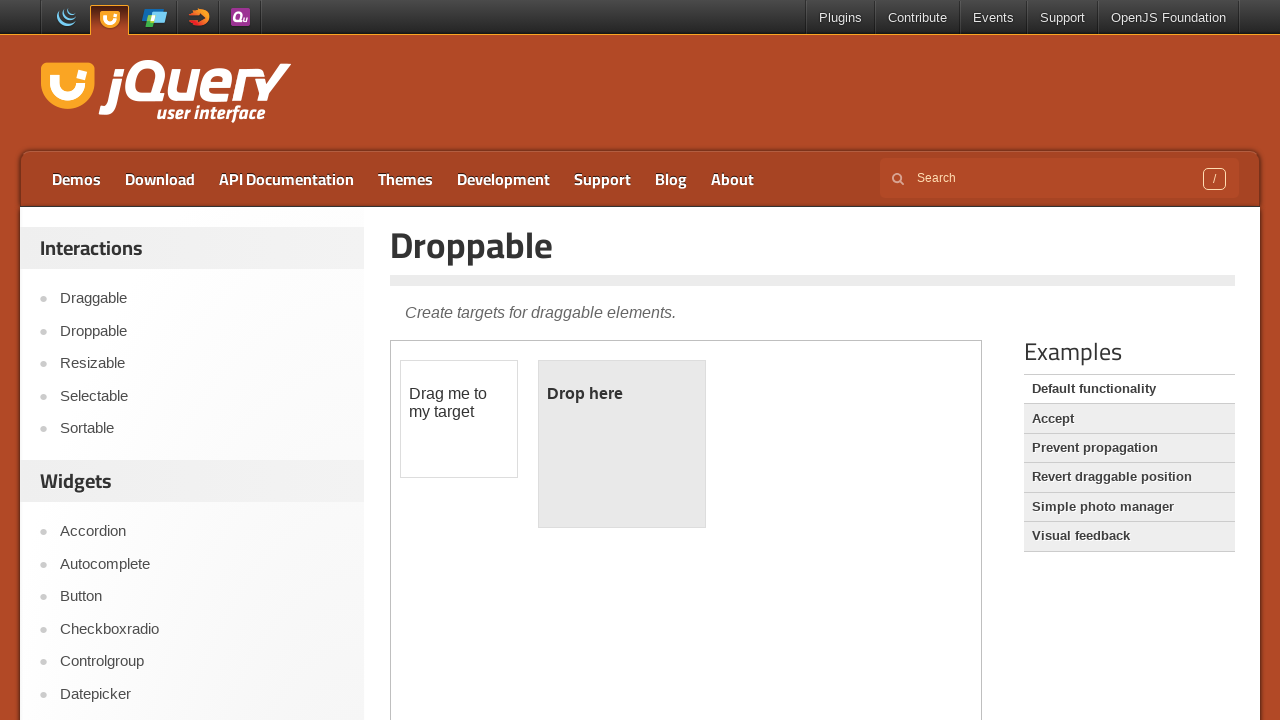

Pressed mouse button down to start drag at (459, 419)
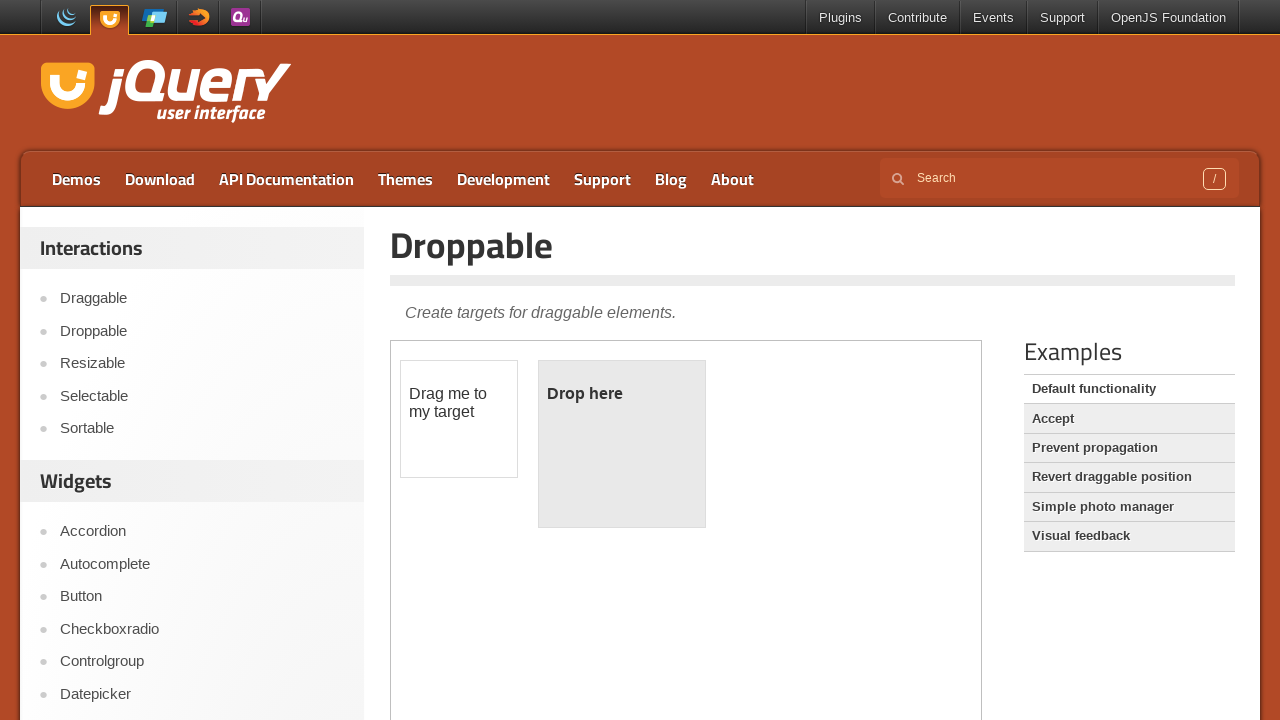

Moved mouse 160px right and 30px down to drag element at (619, 449)
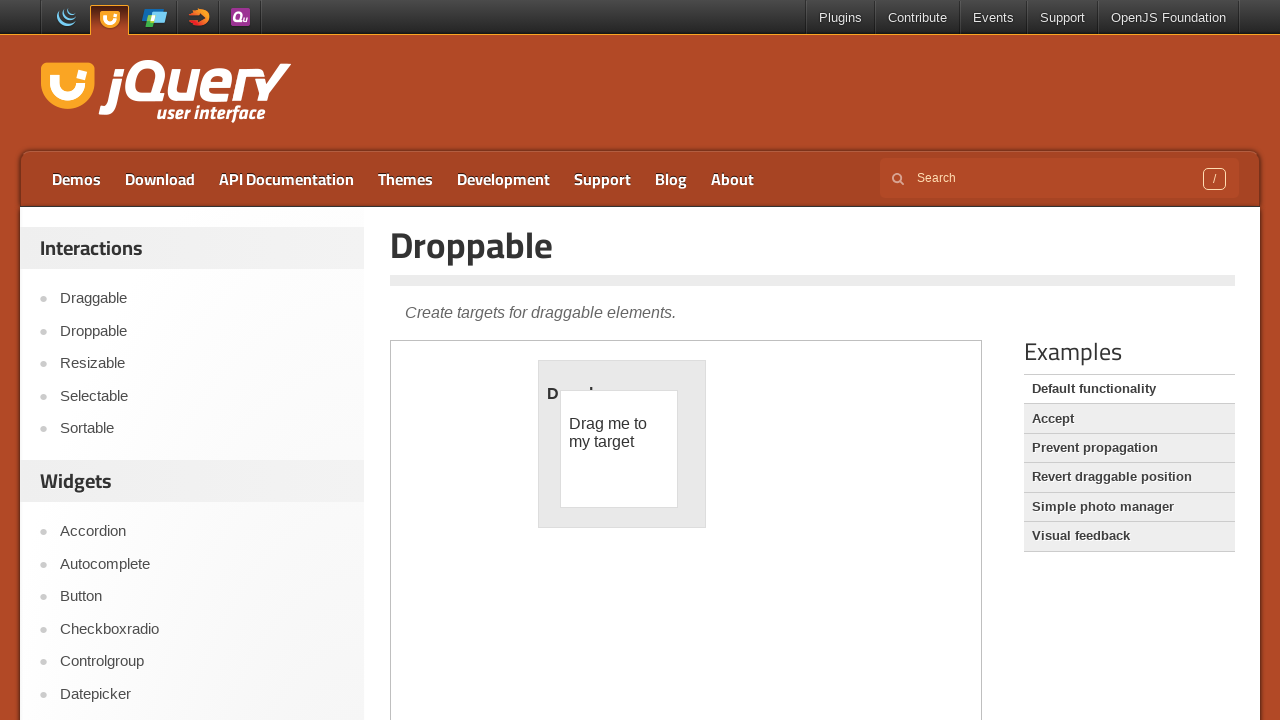

Released mouse button to complete drag operation at (619, 449)
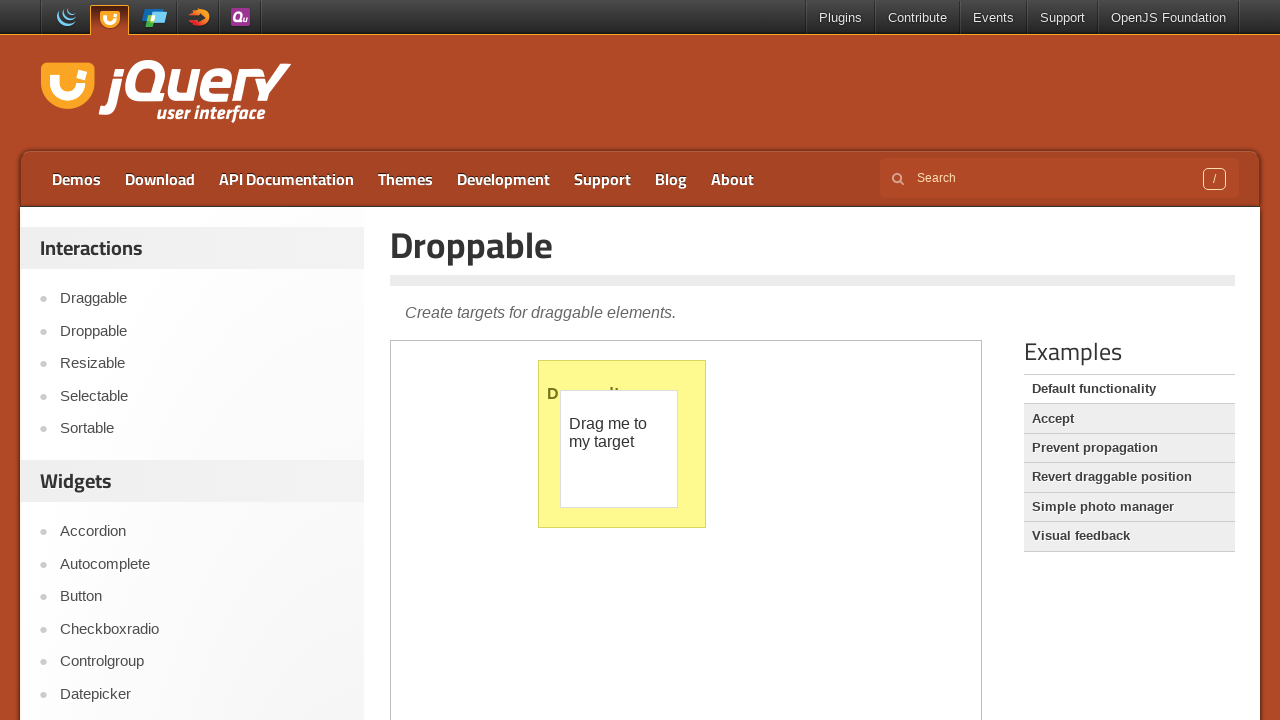

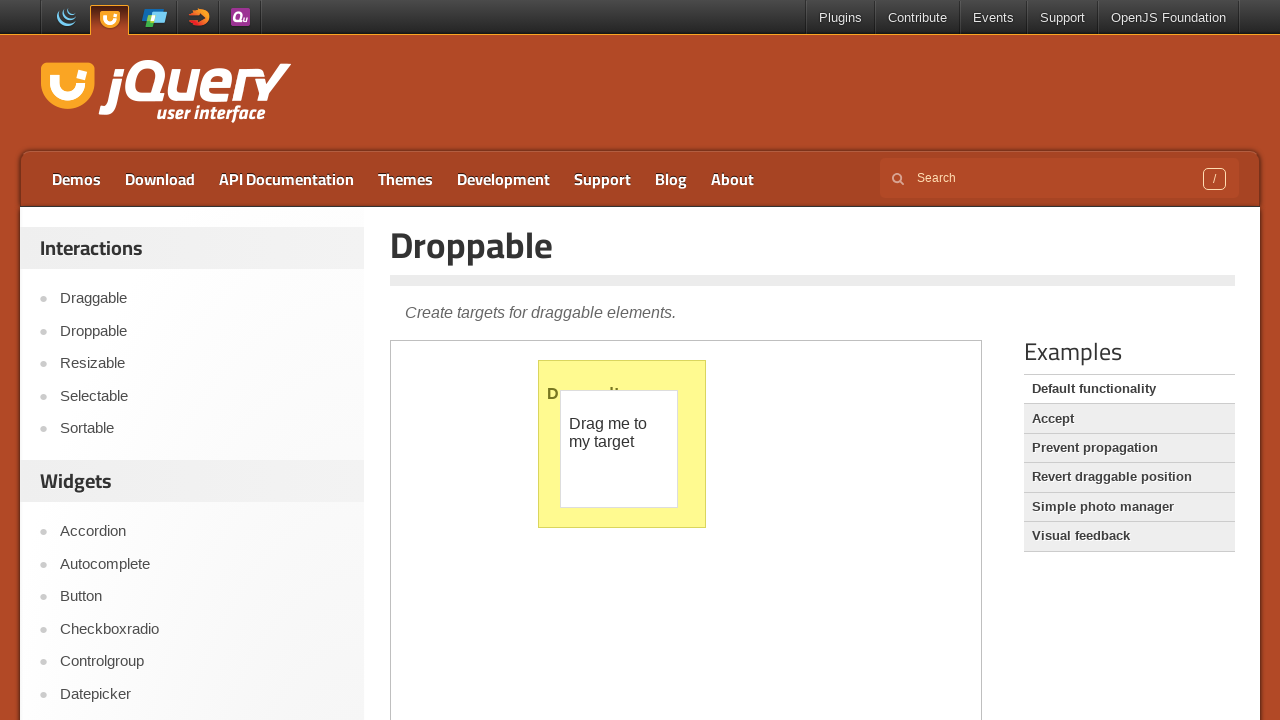